Tests window handling by clicking links that open new tabs and switching between them

Starting URL: https://sakibul-islam.netlify.app

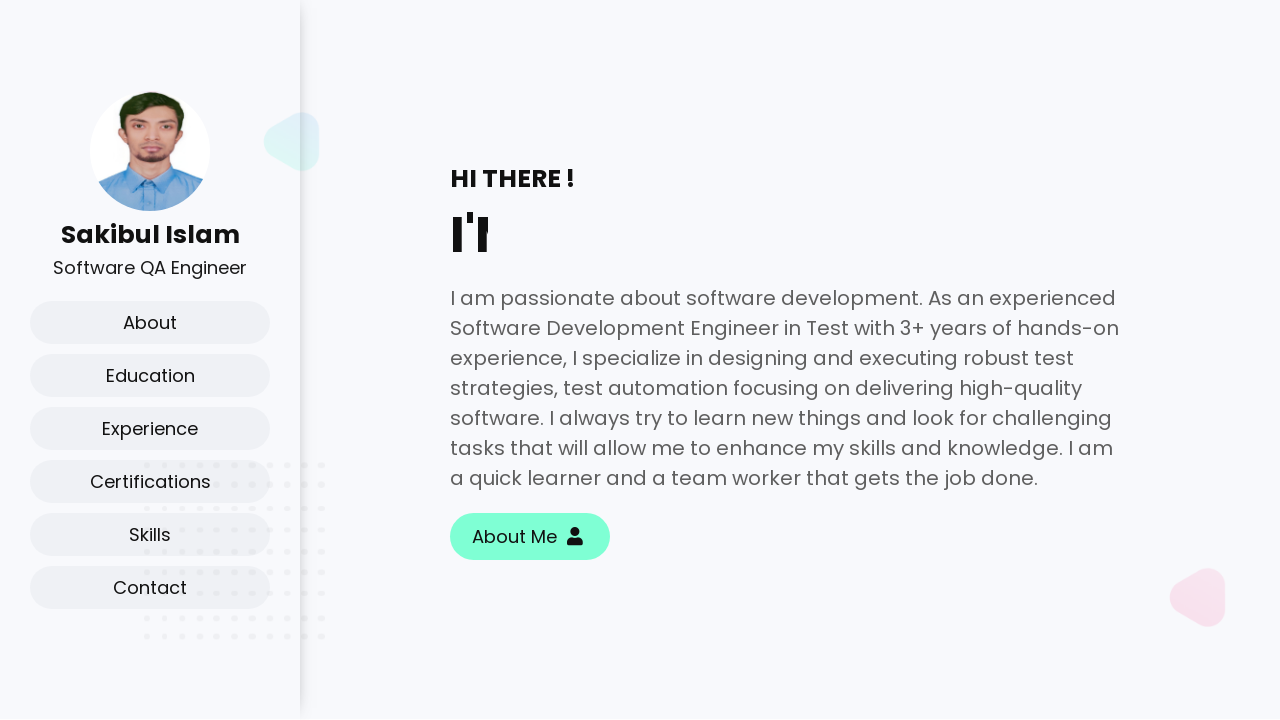

Clicked first link in about section that opens a new tab at (928, 360) on xpath=//section[@id='about']//div[3]//a[1]
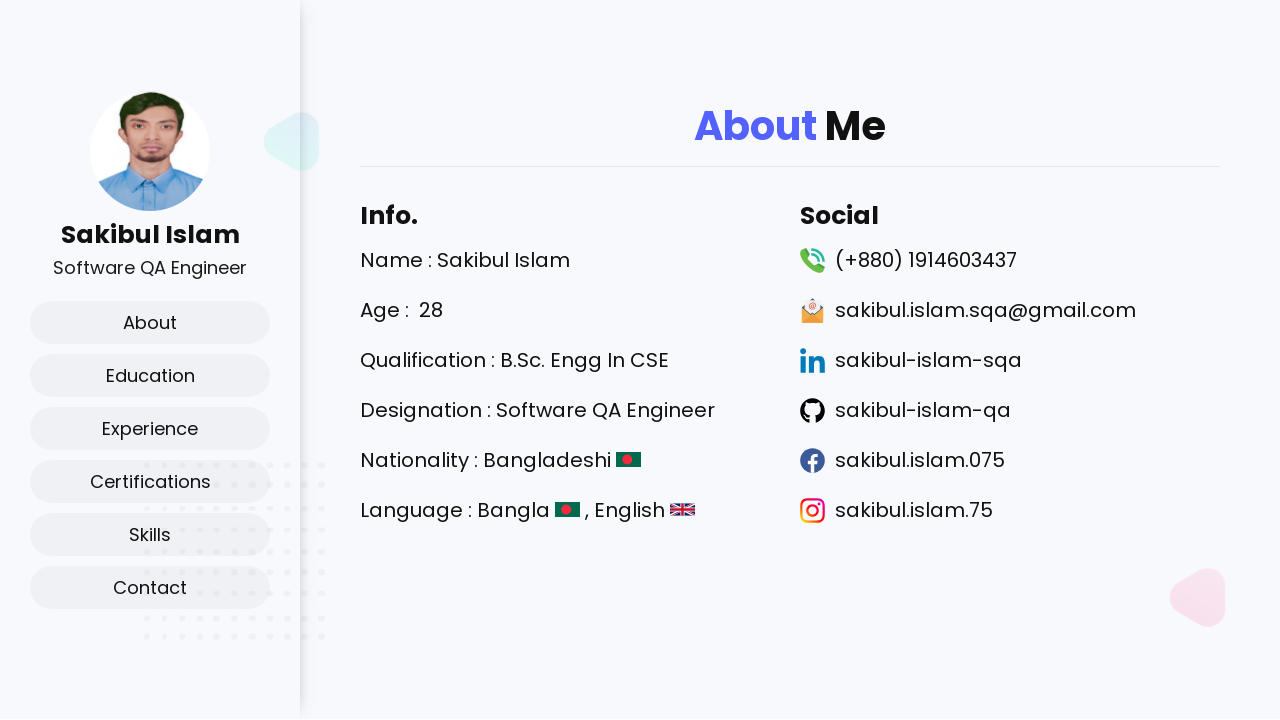

Clicked second link in about section that opens another new tab at (923, 410) on xpath=//section[@id='about']//div[4]//a[1]
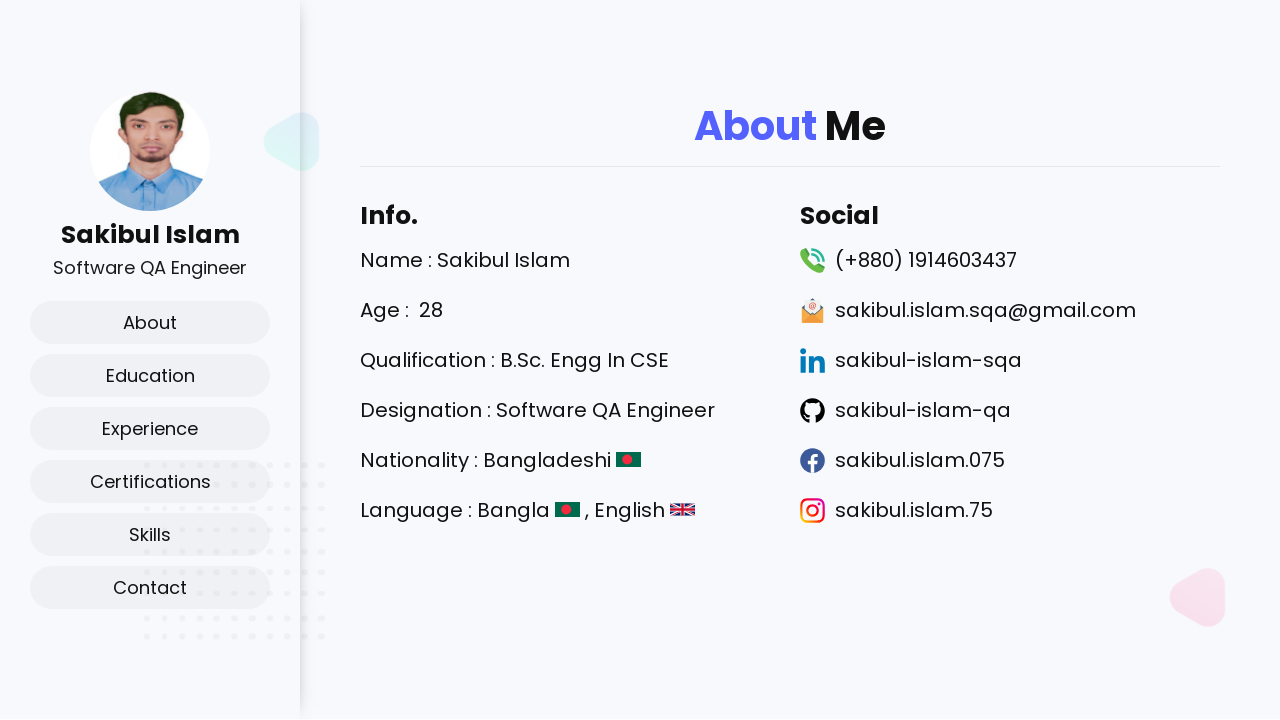

Retrieved all open pages/tabs from context
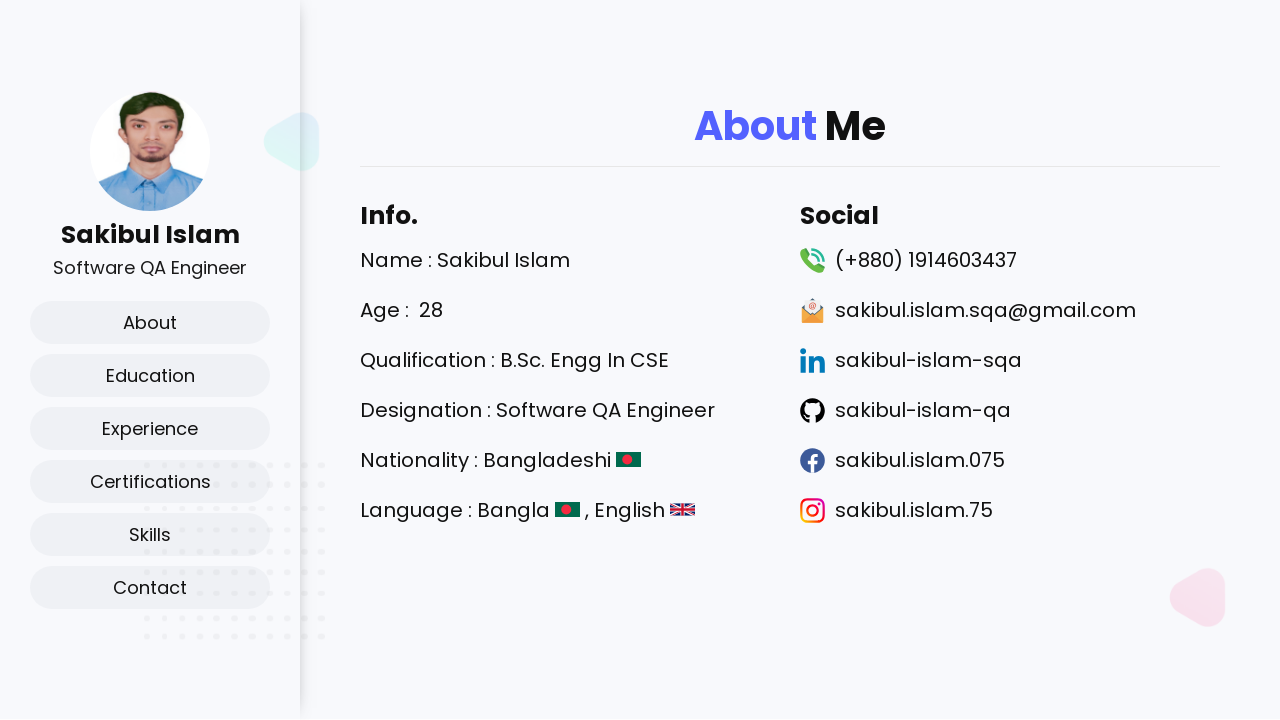

Switched to second tab
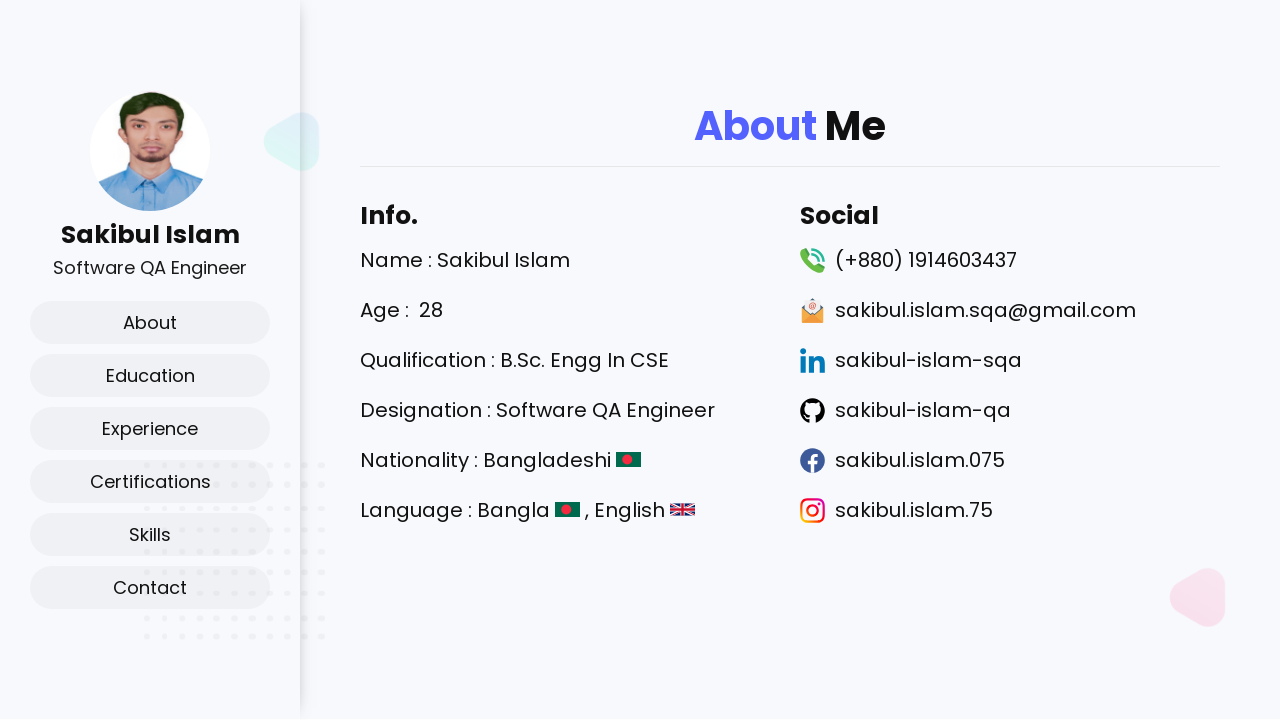

Switched back to first tab
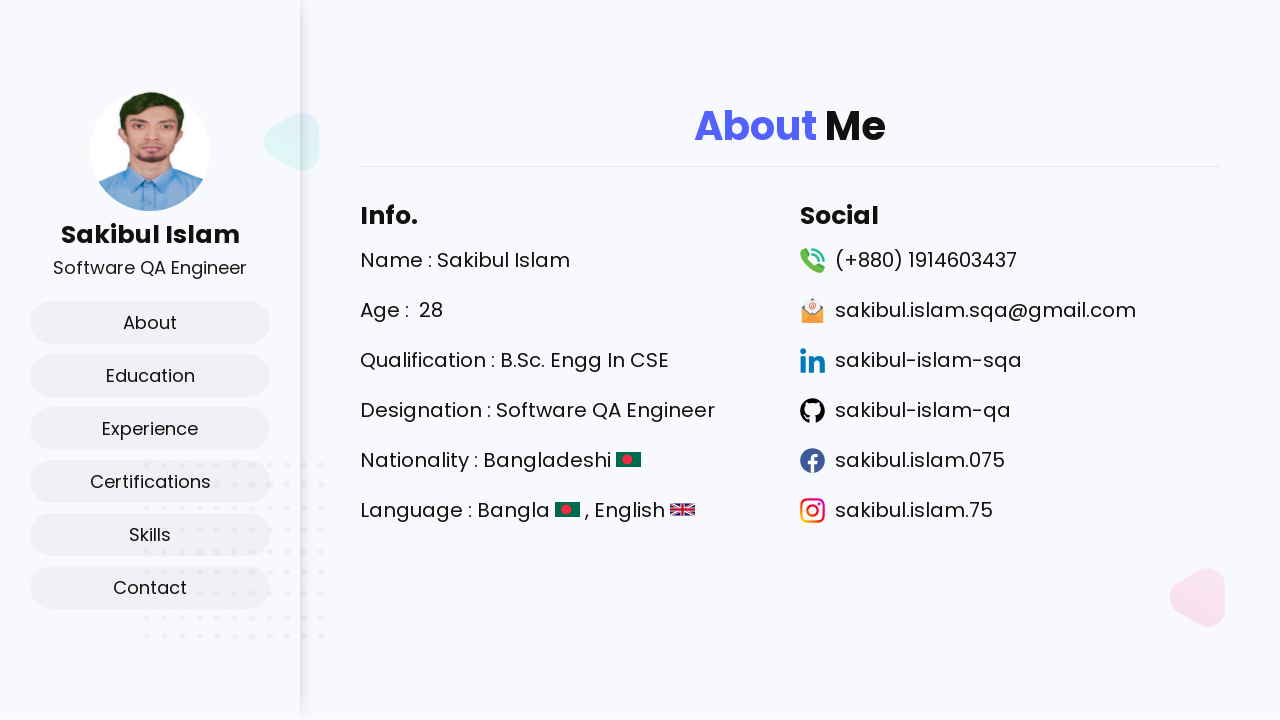

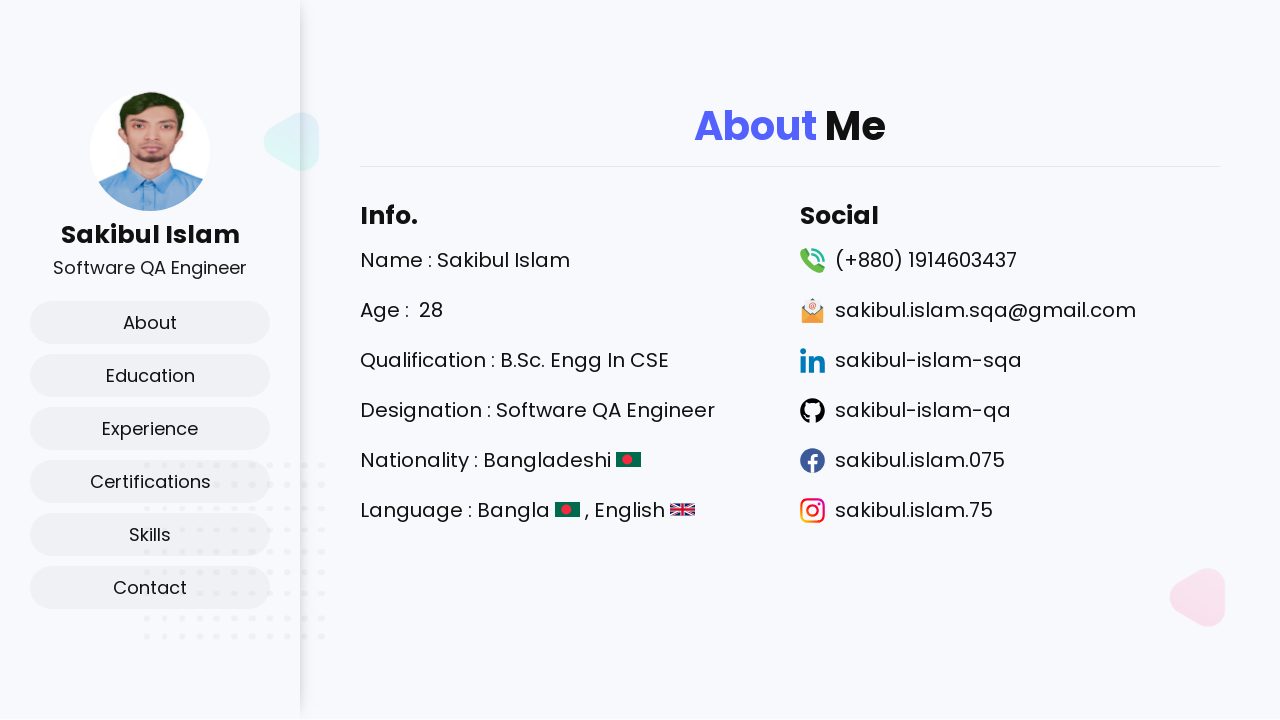